Tests the practice form submission by filling out all fields including personal information, date of birth, subjects, hobbies, file upload, address, and state/city dropdowns, then verifies the submission confirmation modal.

Starting URL: https://demoqa.com/automation-practice-form

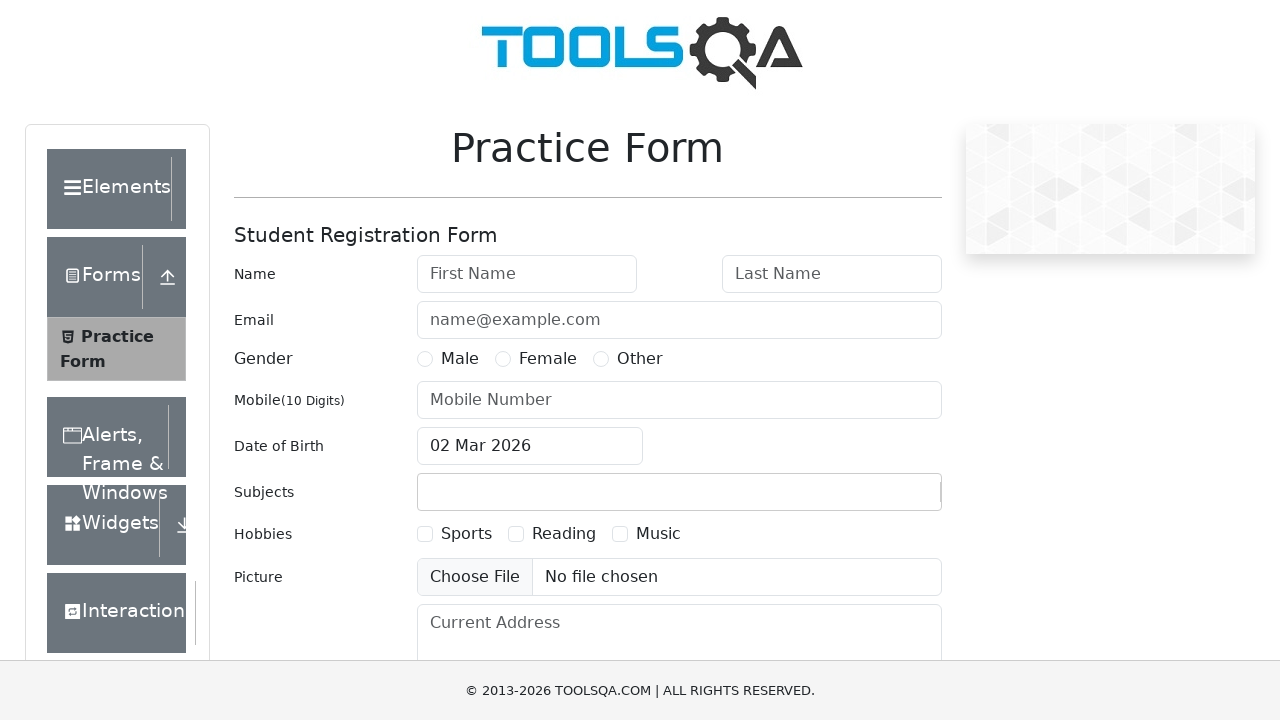

Filled first name with 'Daniil' on #firstName
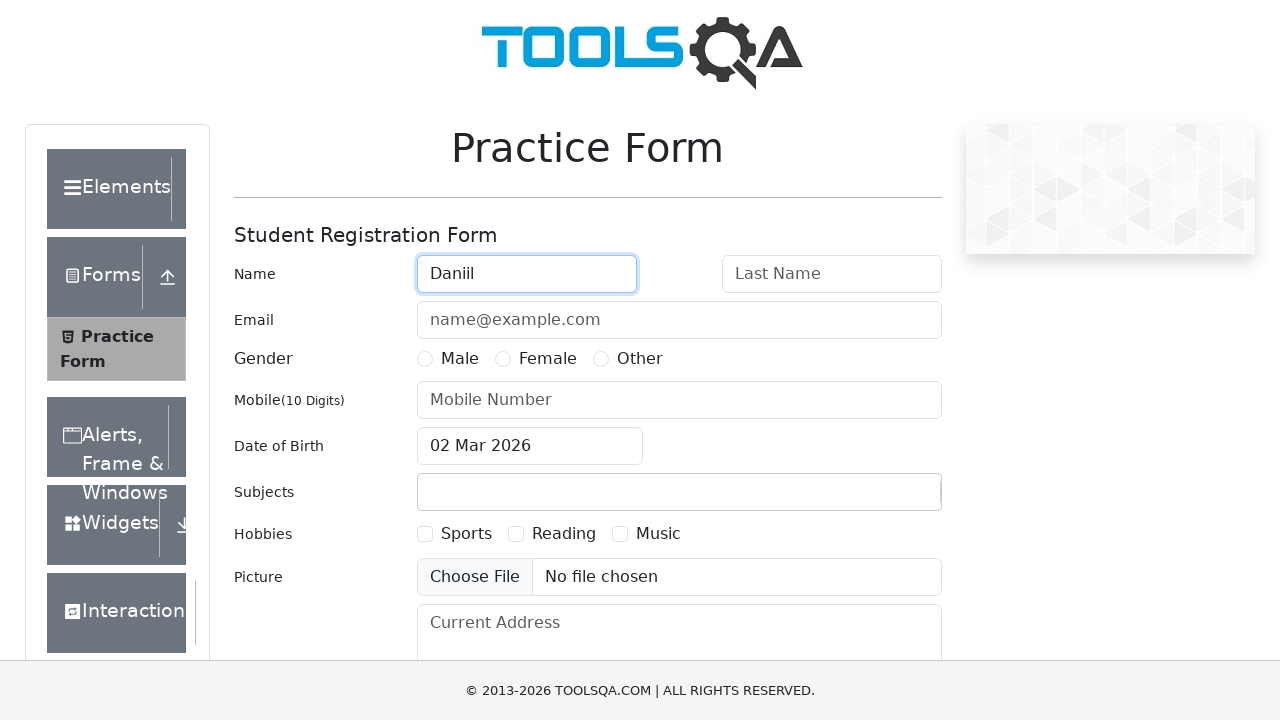

Filled last name with 'Zhuravlev' on #lastName
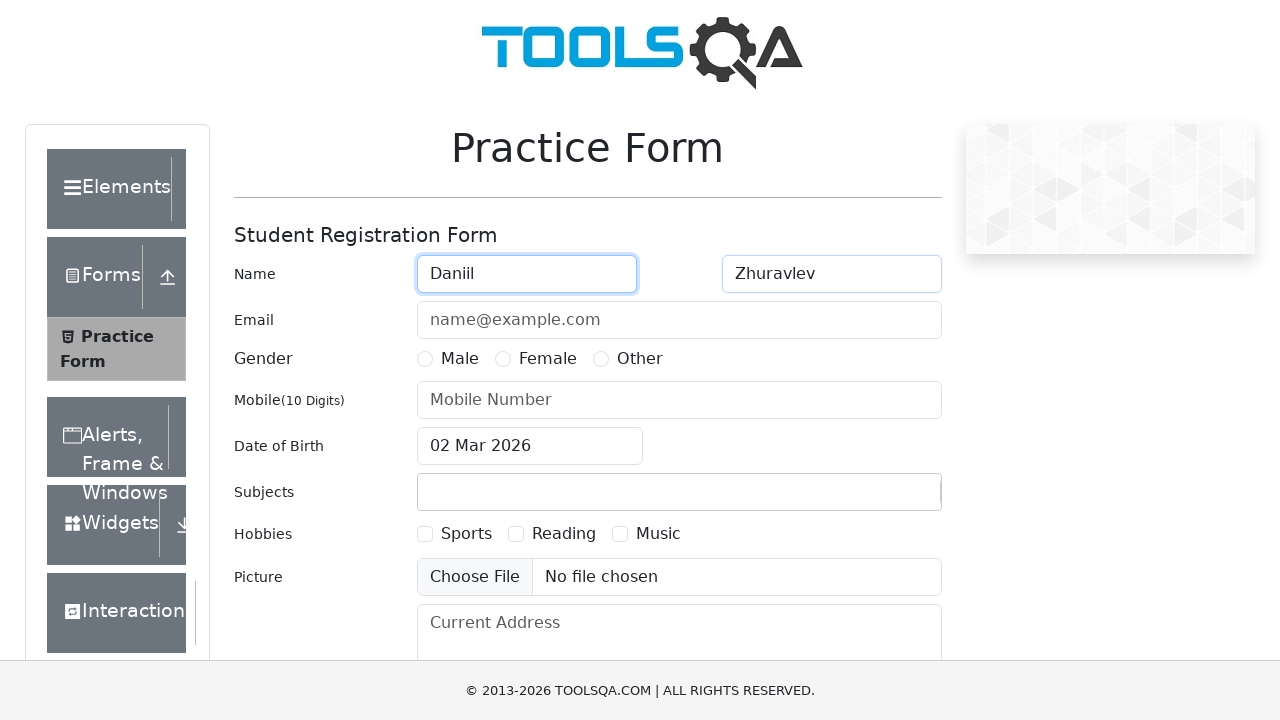

Filled email with 'butmanovich@yandex.ru' on #userEmail
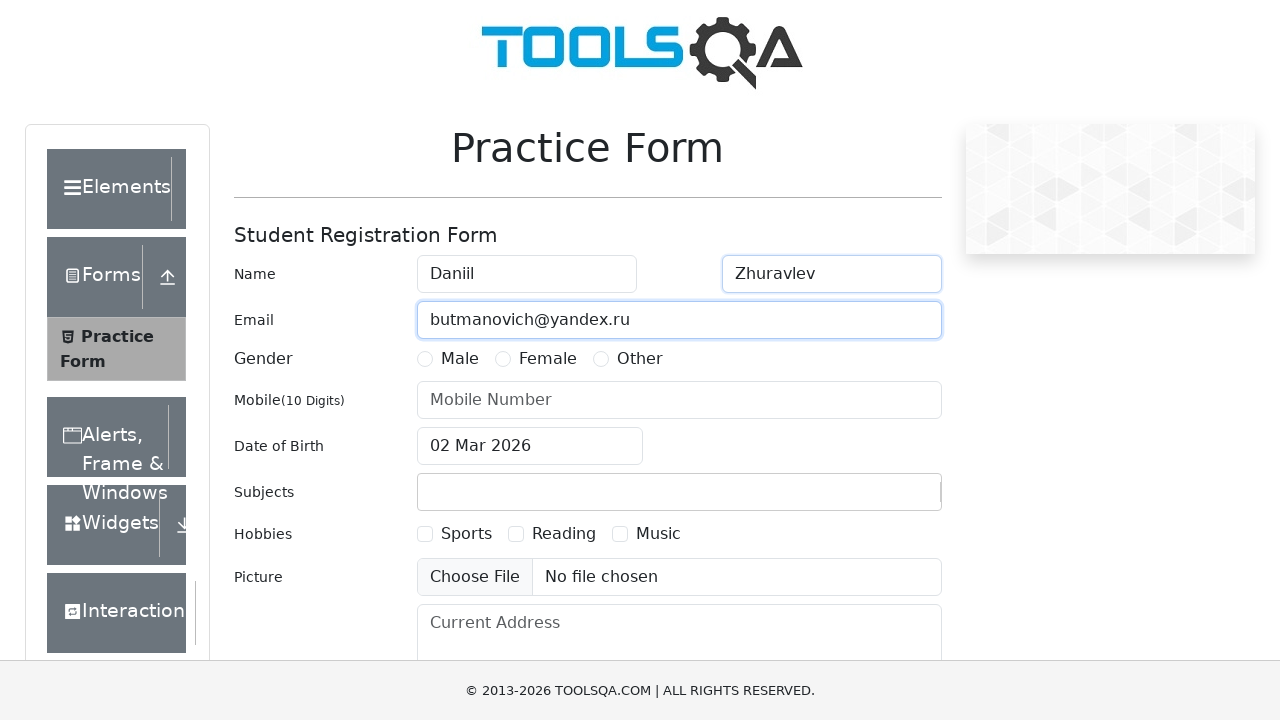

Selected gender radio button at (460, 359) on label[for="gender-radio-1"]
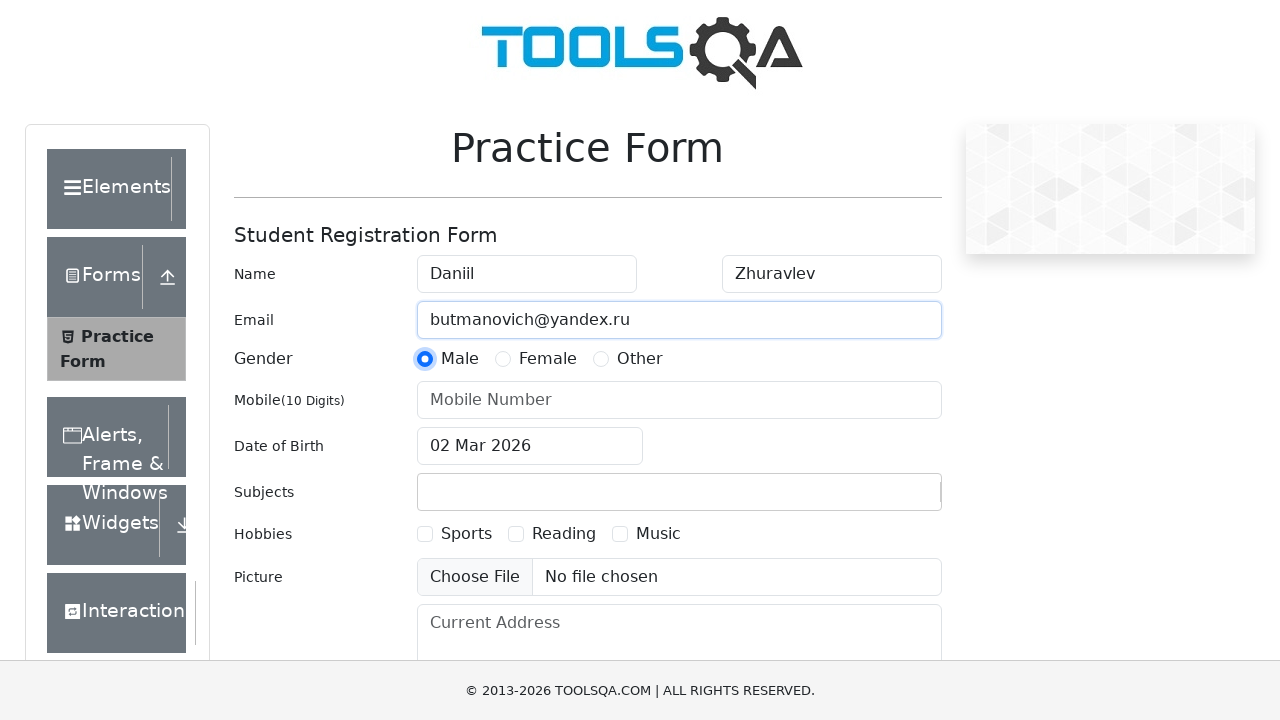

Filled phone number with '7999512555' on #userNumber
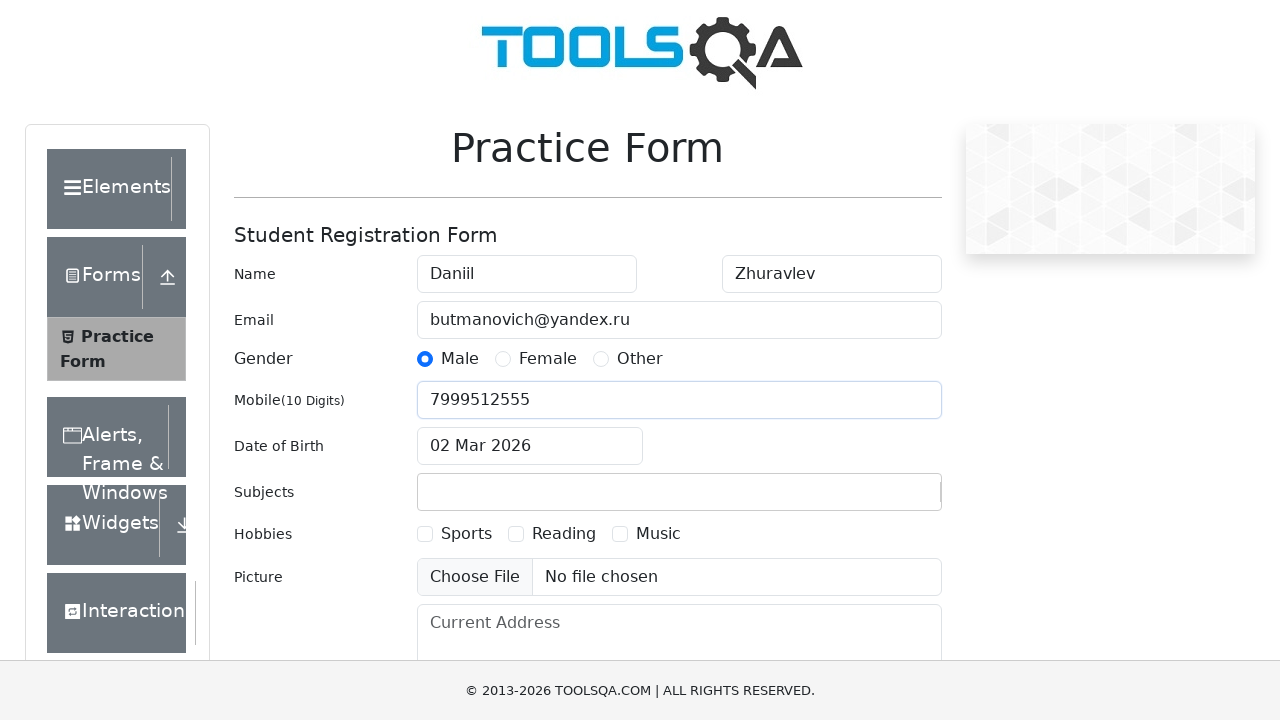

Clicked date of birth input to open date picker at (530, 446) on #dateOfBirthInput
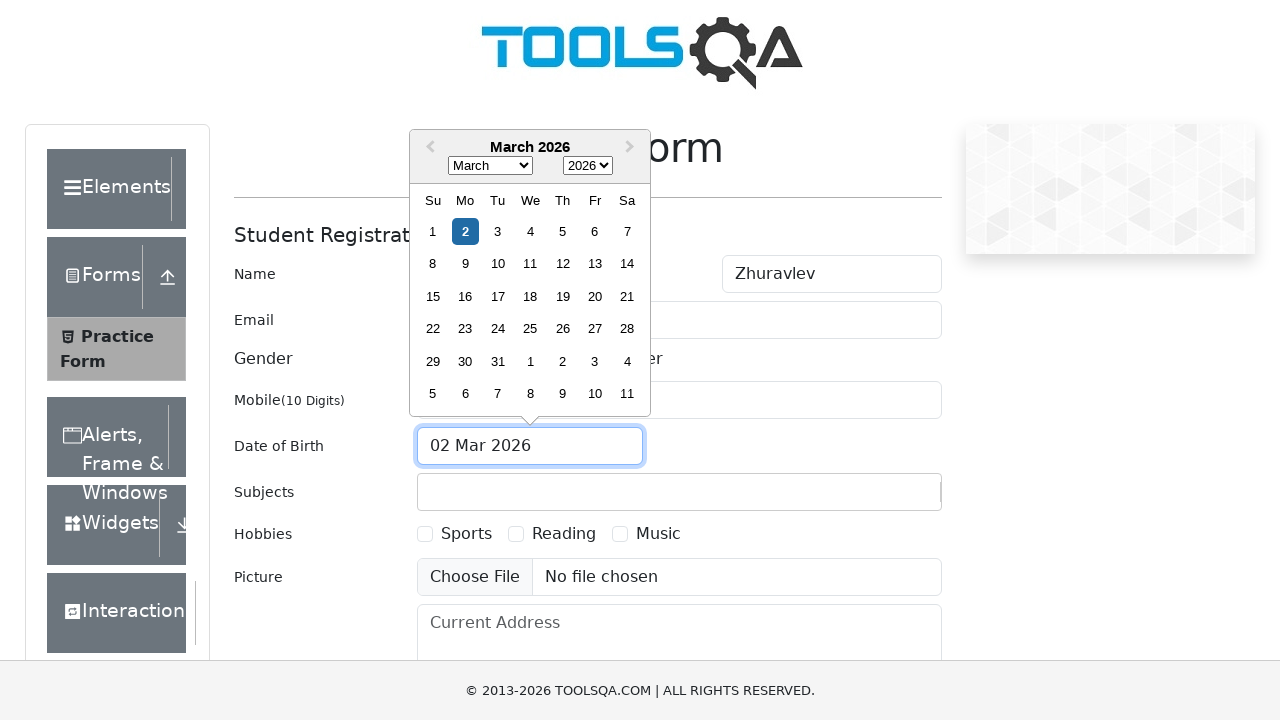

Selected month 2 (February) in date picker on .react-datepicker__month-select
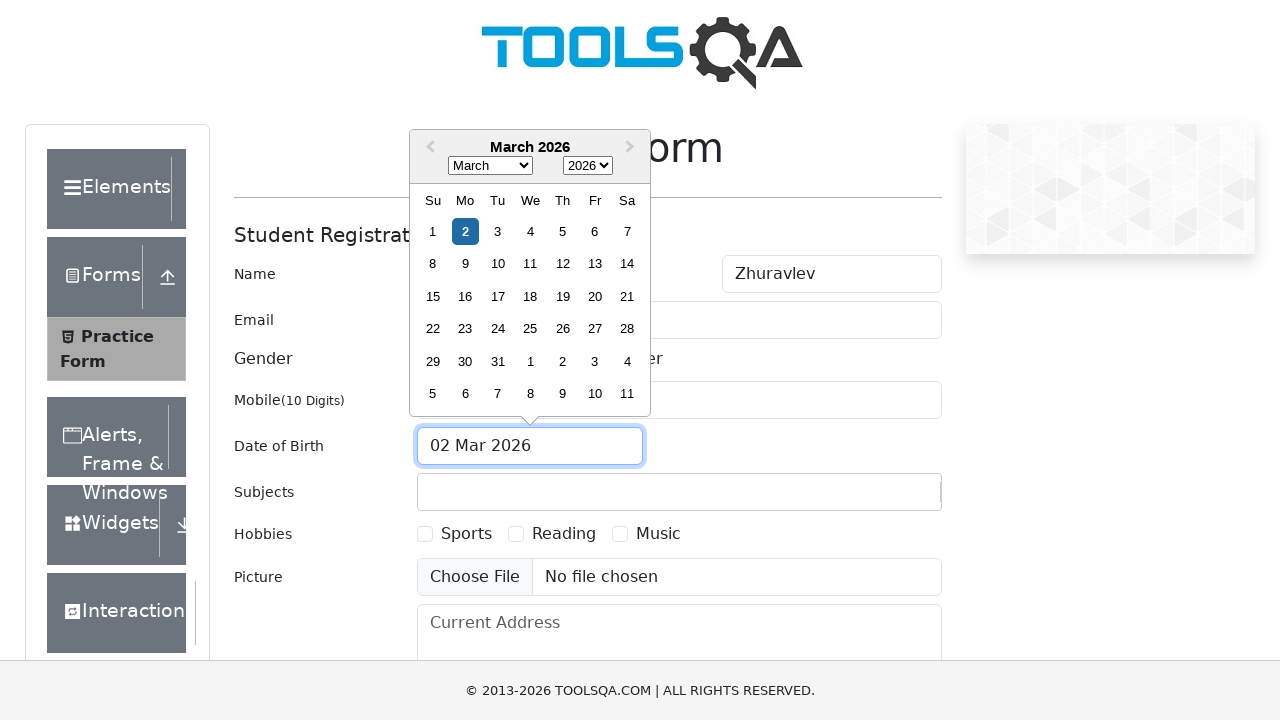

Selected year 2002 in date picker on .react-datepicker__year-select
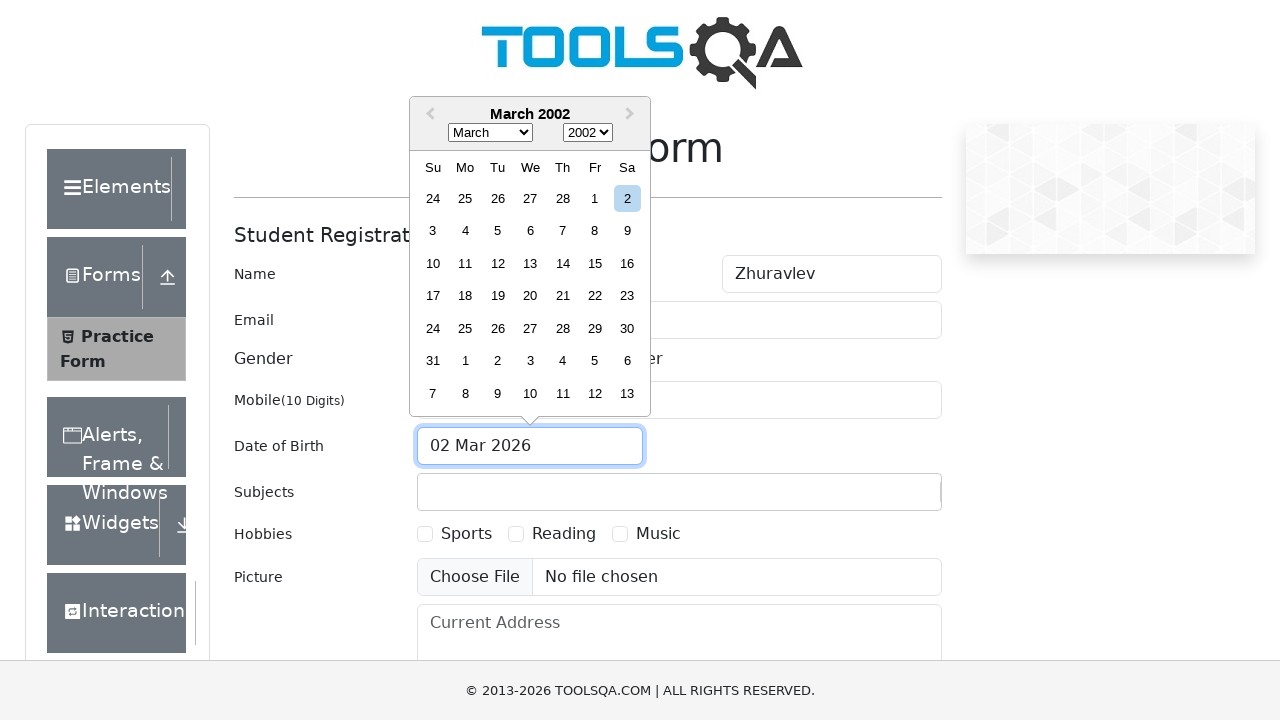

Selected day 23 in date picker at (627, 296) on .react-datepicker__day--023
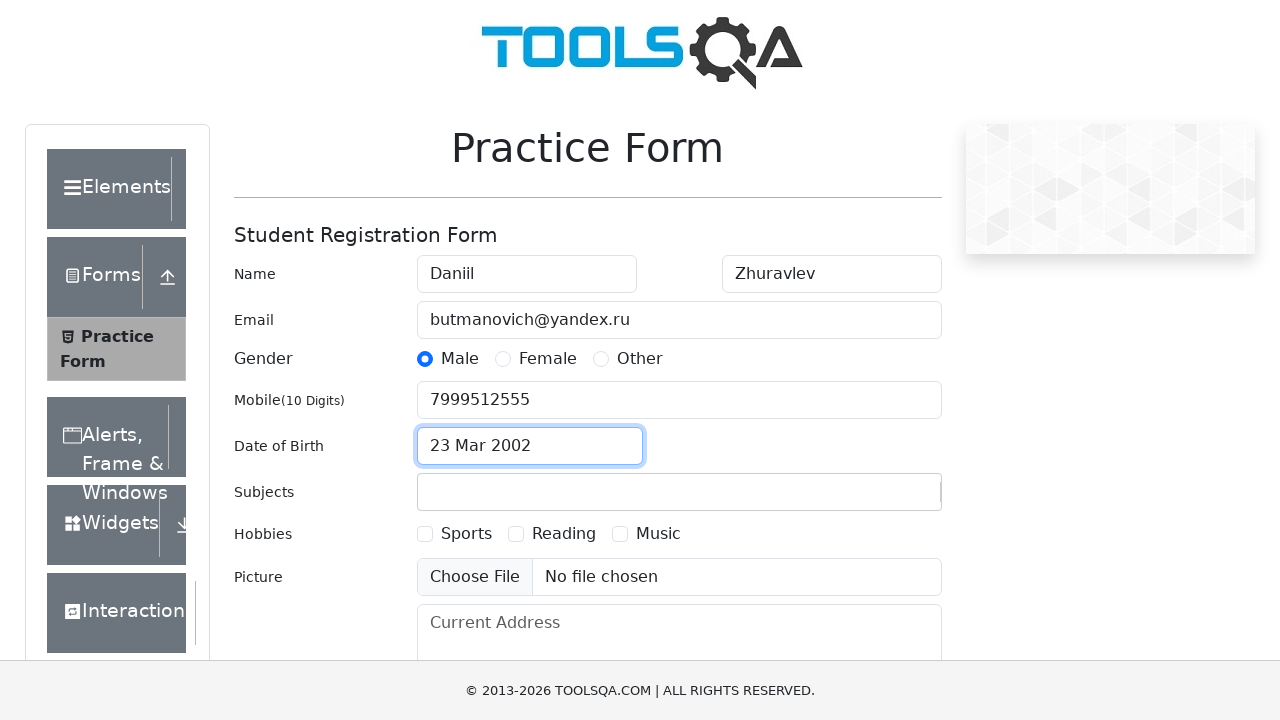

Filled subjects input with 'English' on #subjectsInput
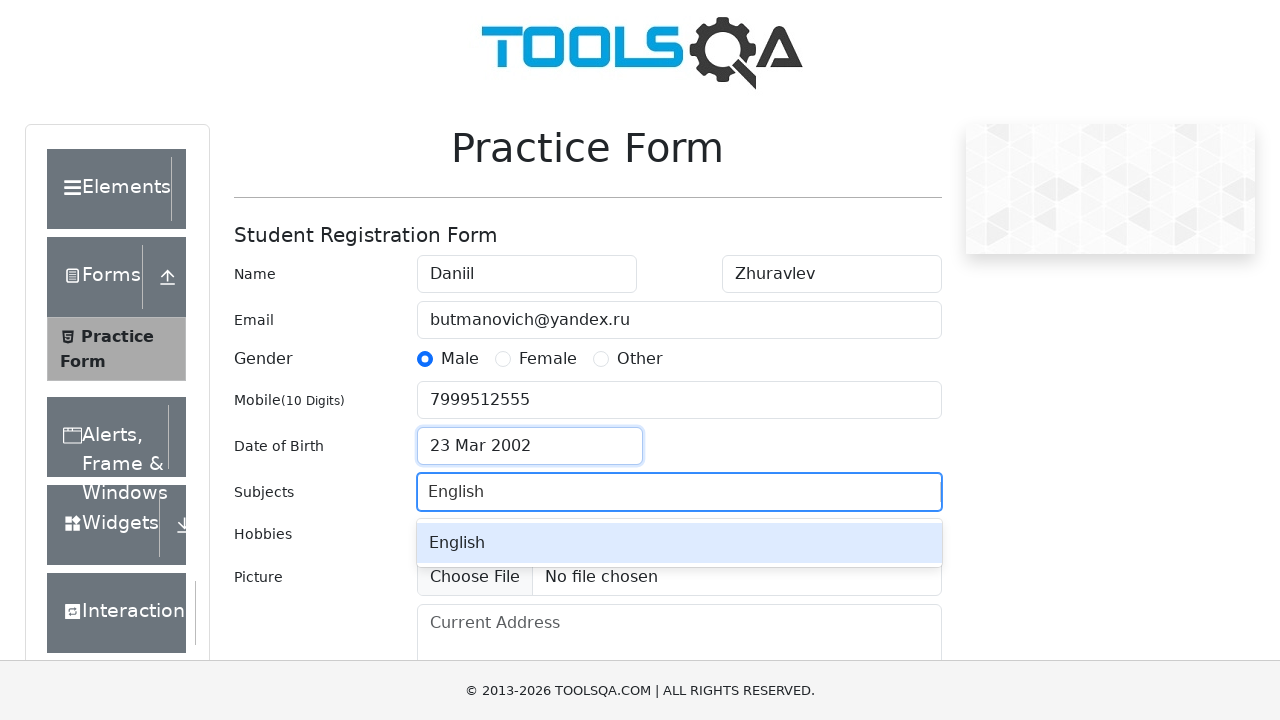

Pressed Enter to add 'English' subject on #subjectsInput
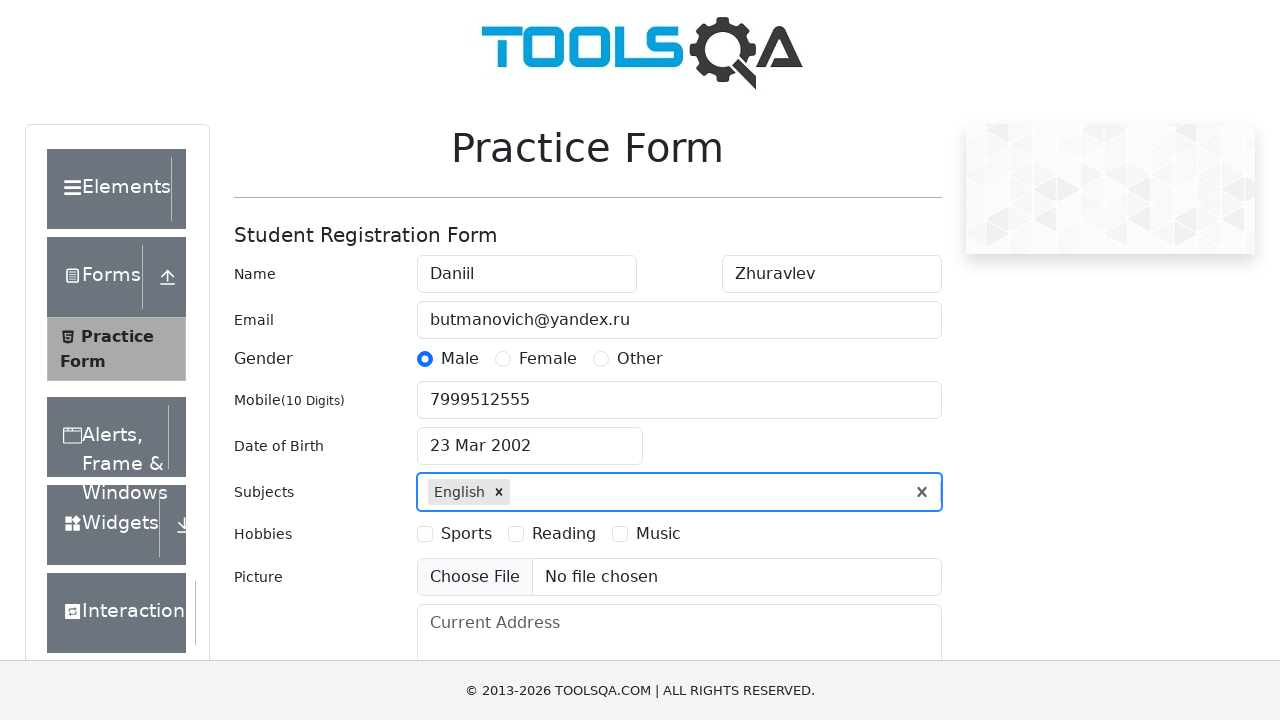

Filled subjects input with 'Computer Science' on #subjectsInput
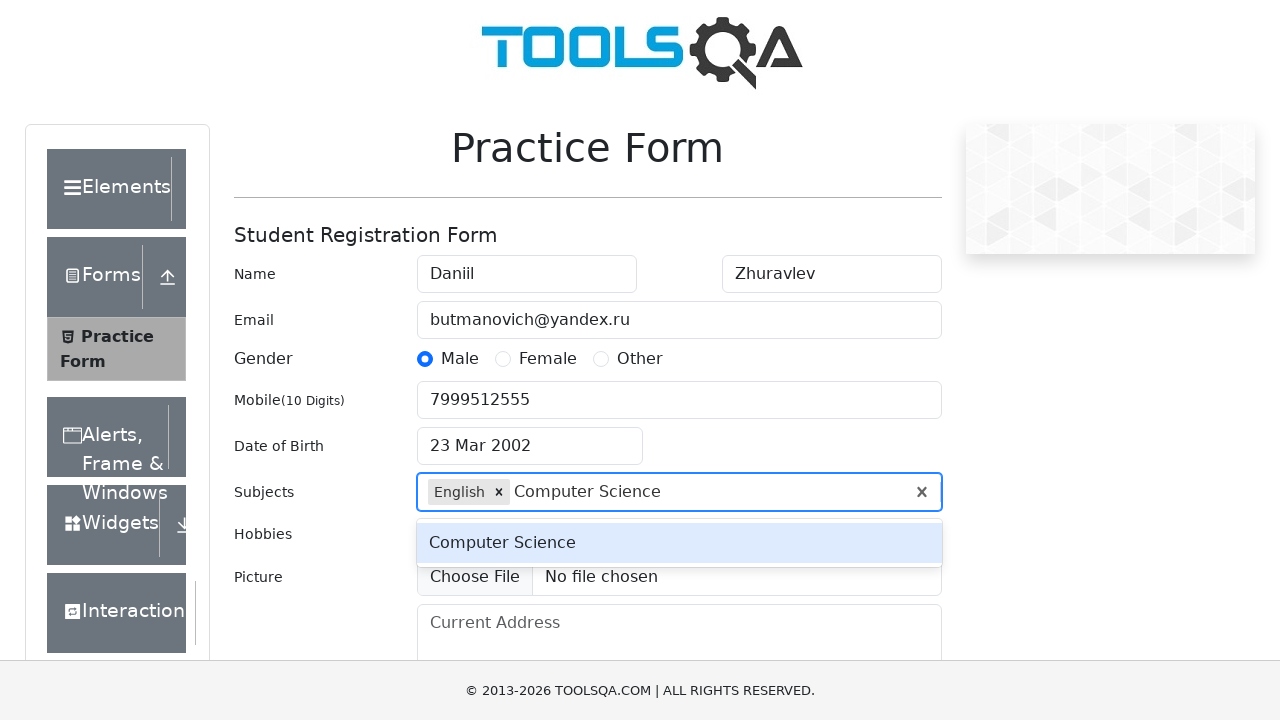

Pressed Enter to add 'Computer Science' subject on #subjectsInput
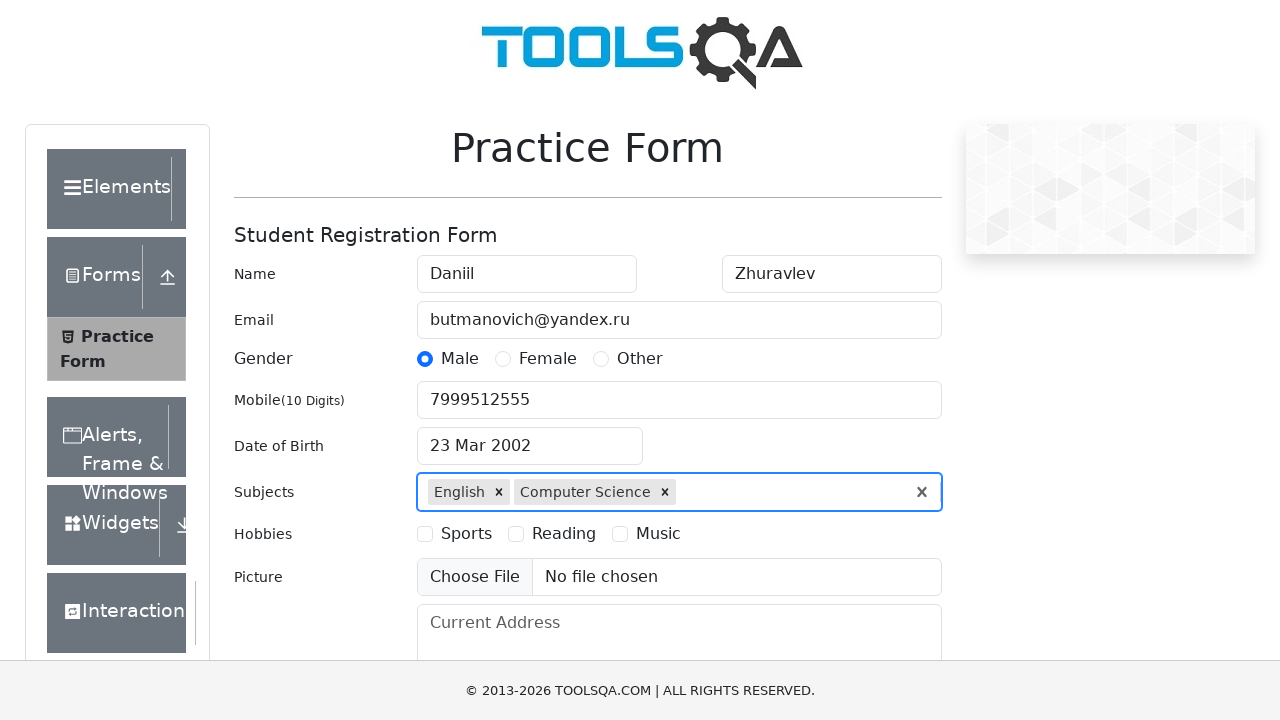

Selected hobby checkbox at (466, 534) on label[for="hobbies-checkbox-1"]
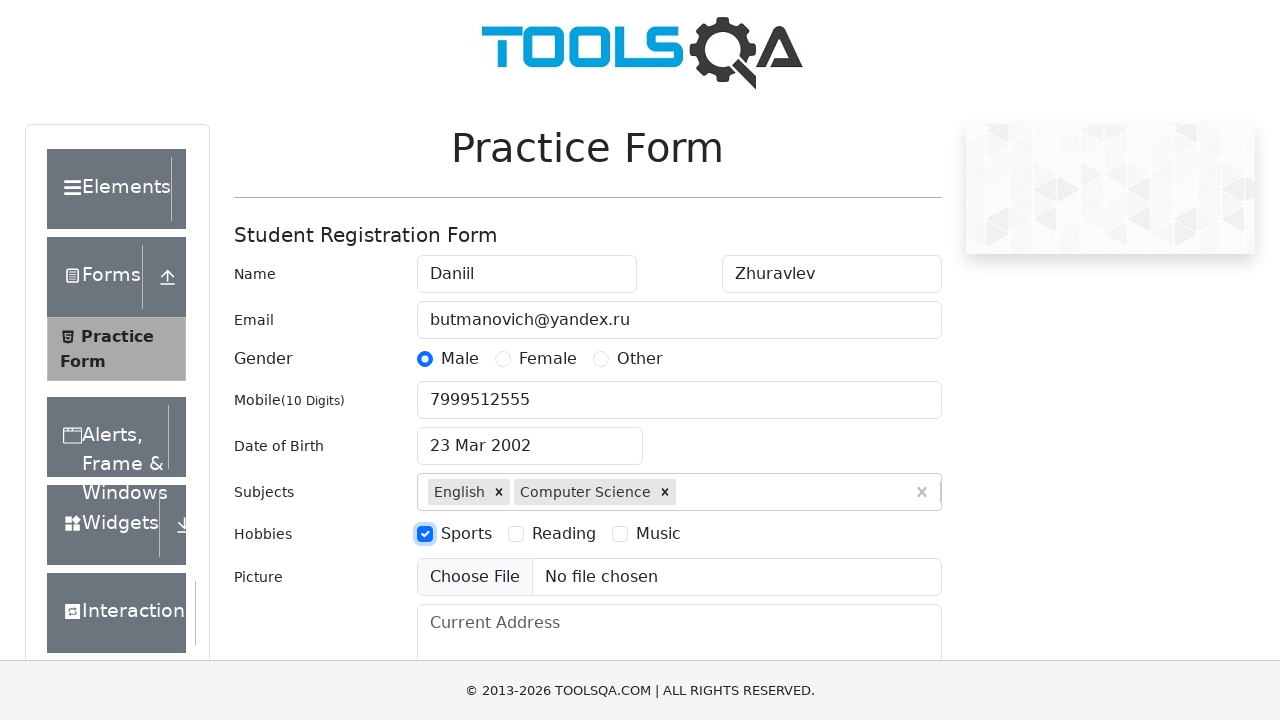

Filled current address with 'г.Москва, Покровка, 5' on #currentAddress
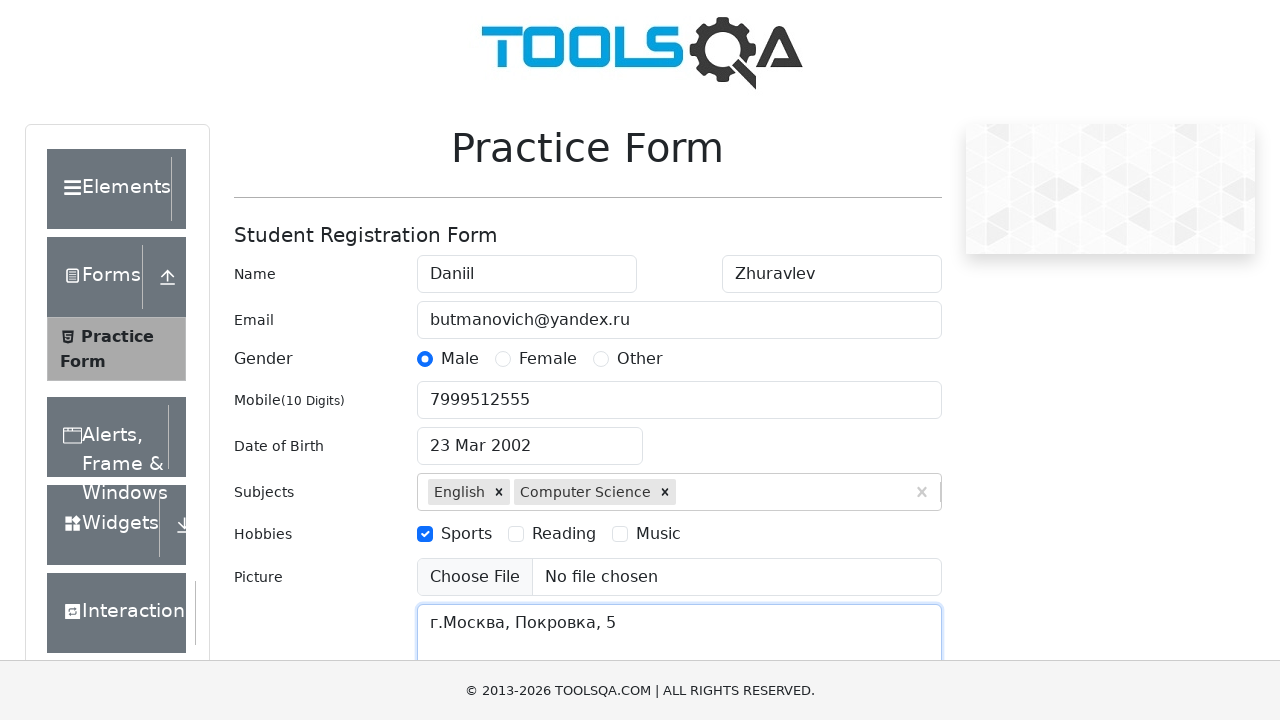

Clicked state dropdown to open it at (527, 437) on #state
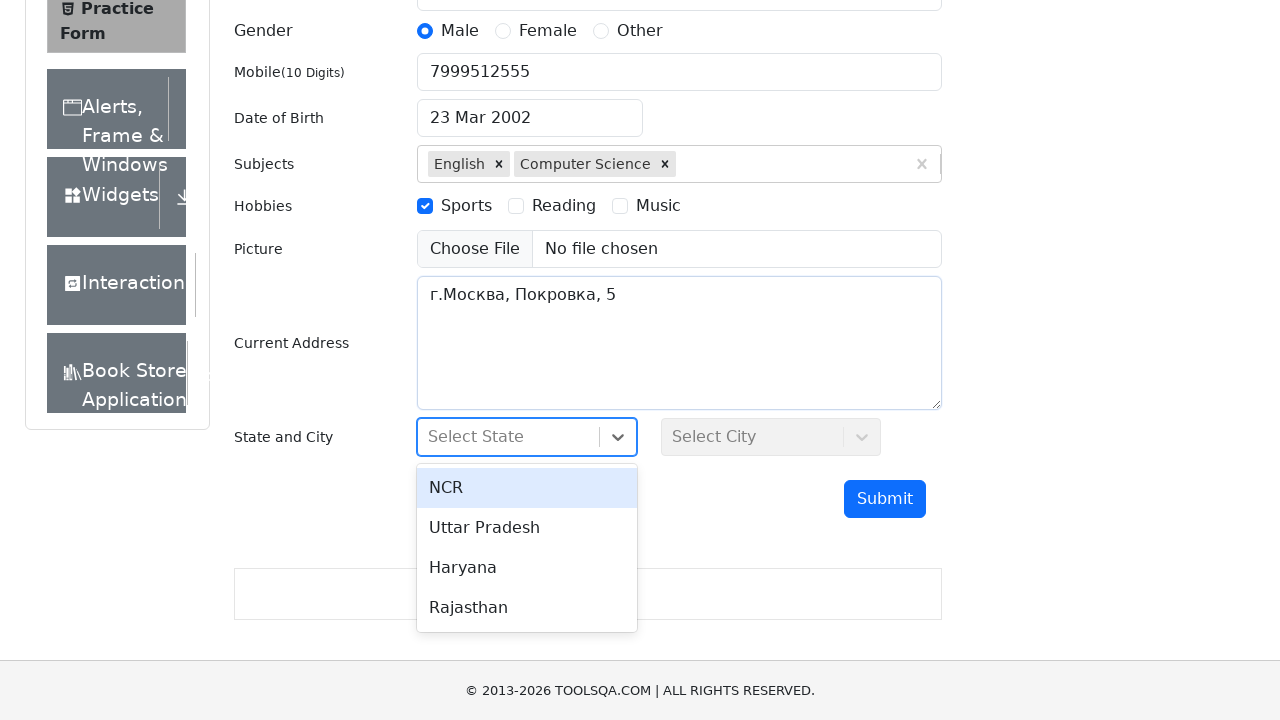

Selected 'NCR' from state dropdown at (527, 488) on div[class*="option"]:has-text("NCR")
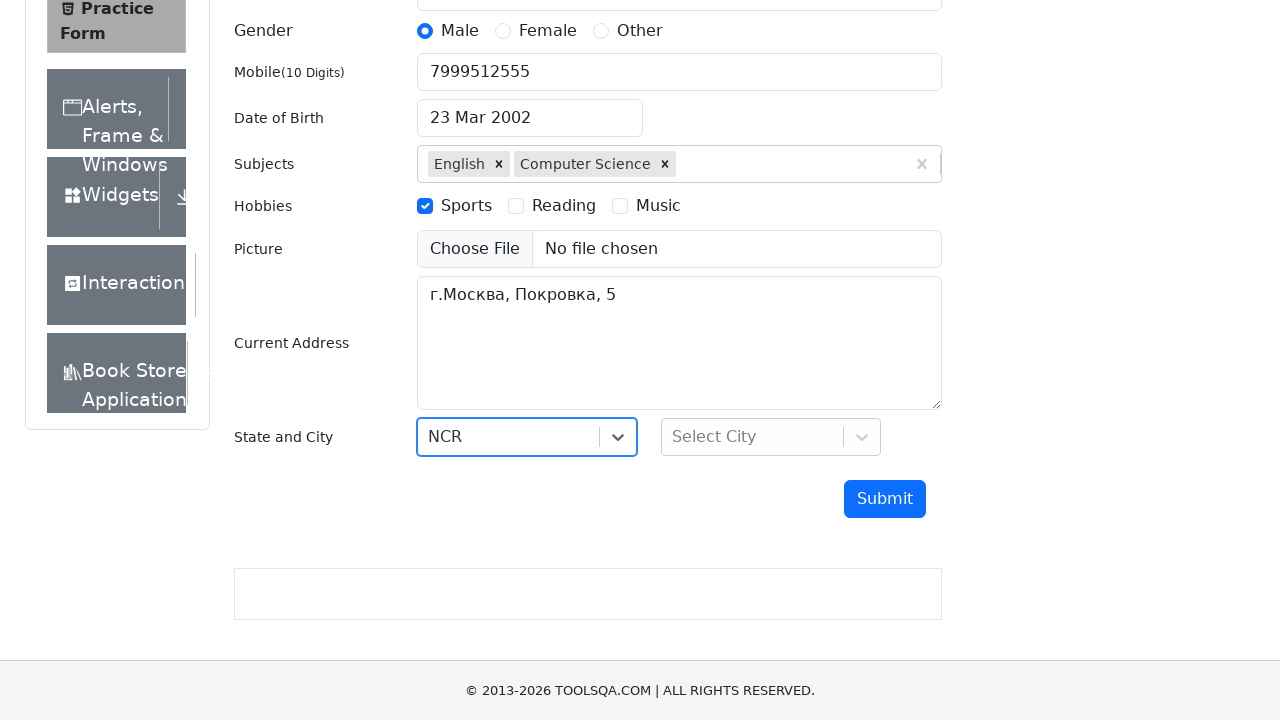

Clicked city dropdown to open it at (771, 437) on #city
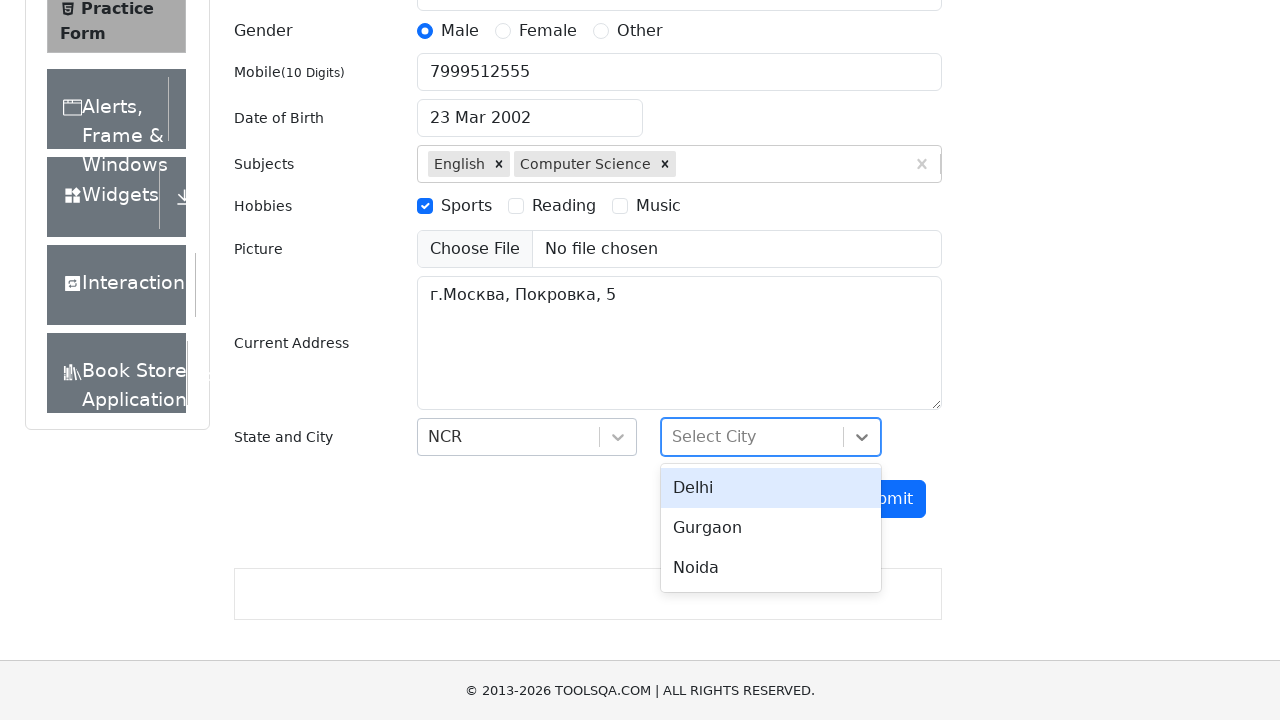

Selected 'Delhi' from city dropdown at (771, 488) on div[class*="option"]:has-text("Delhi")
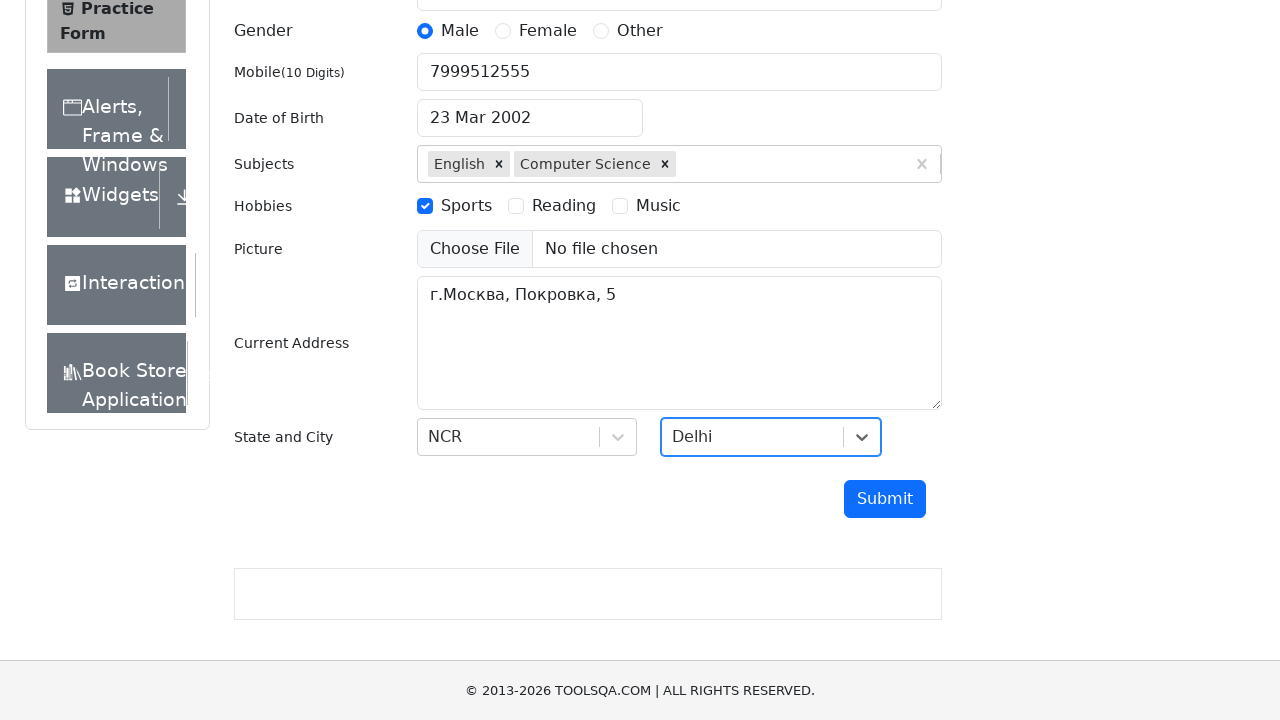

Clicked submit button to submit the form at (885, 499) on #submit
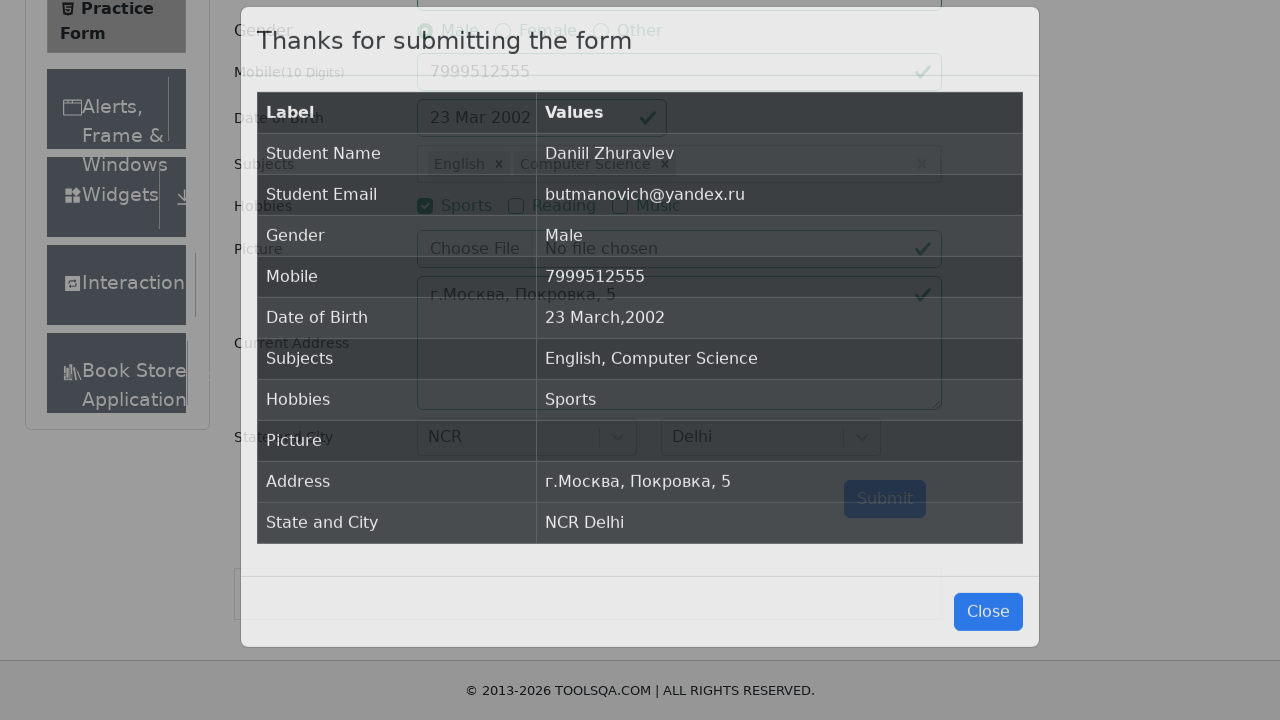

Submission confirmation modal appeared
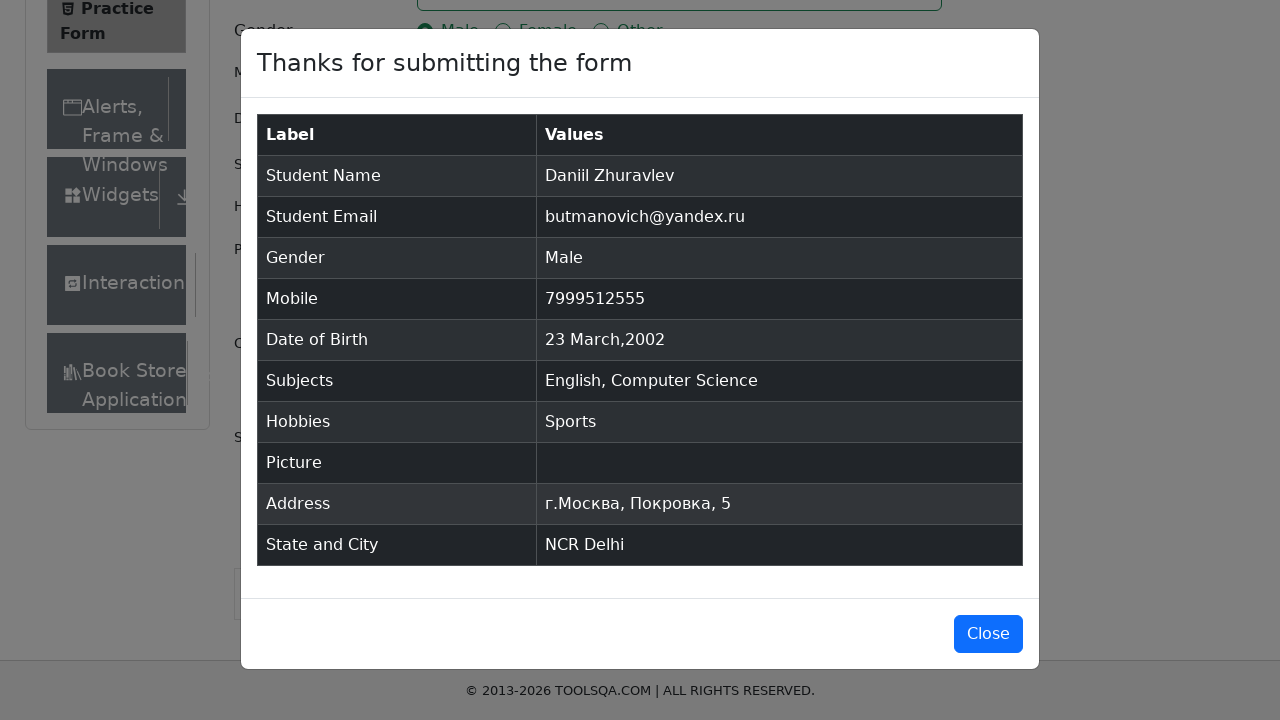

Clicked button to close the modal at (988, 634) on #closeLargeModal
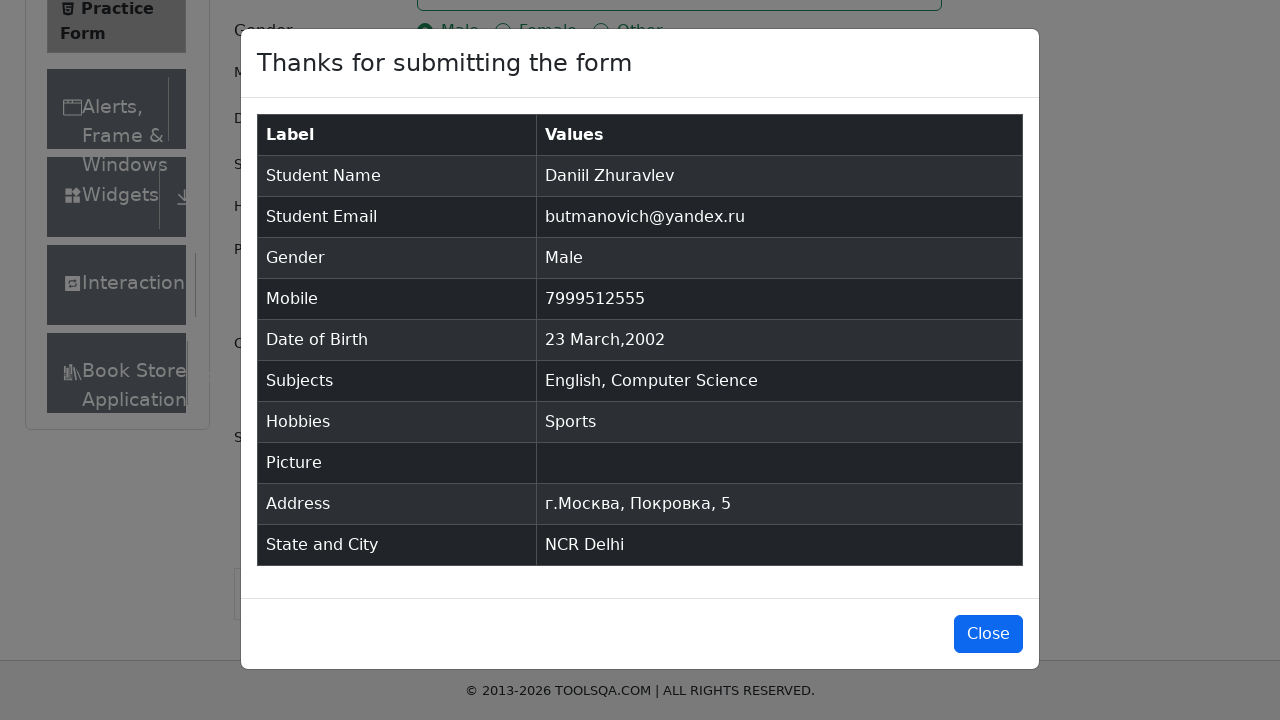

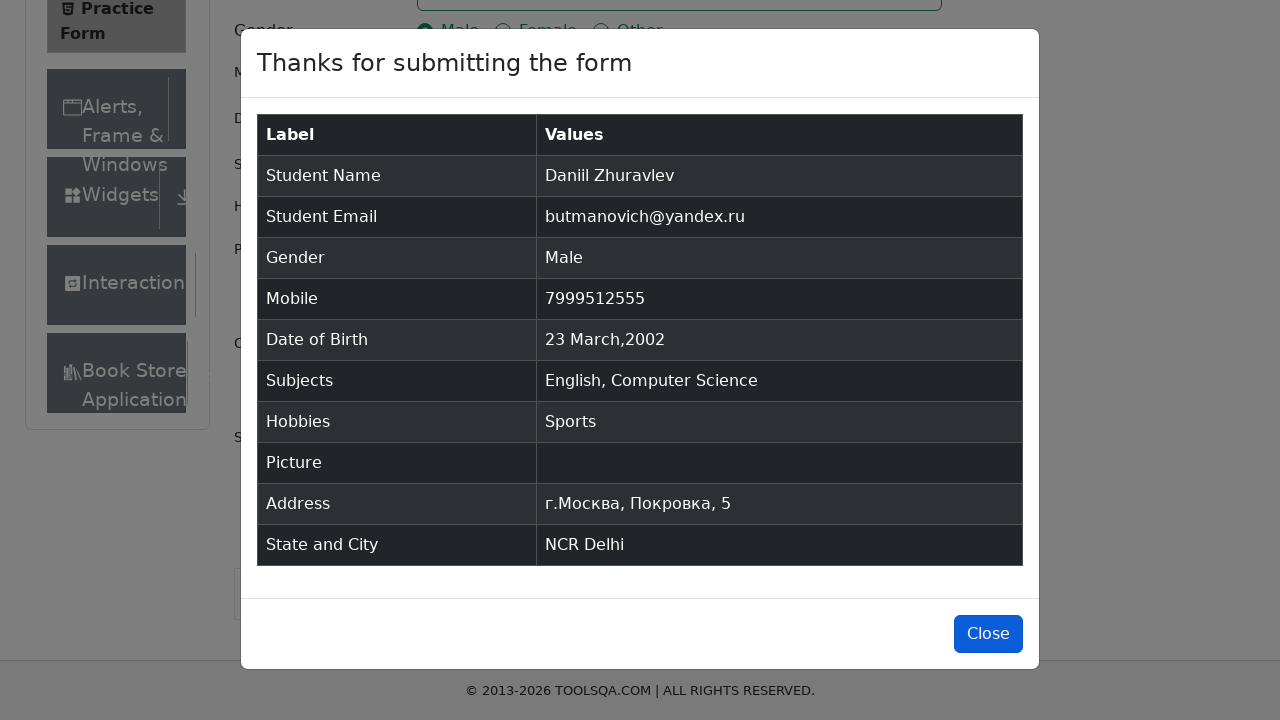